Tests radio button functionality on DemoQA by selecting a radio button option and verifying the success message is displayed correctly.

Starting URL: https://demoqa.com/radio-button

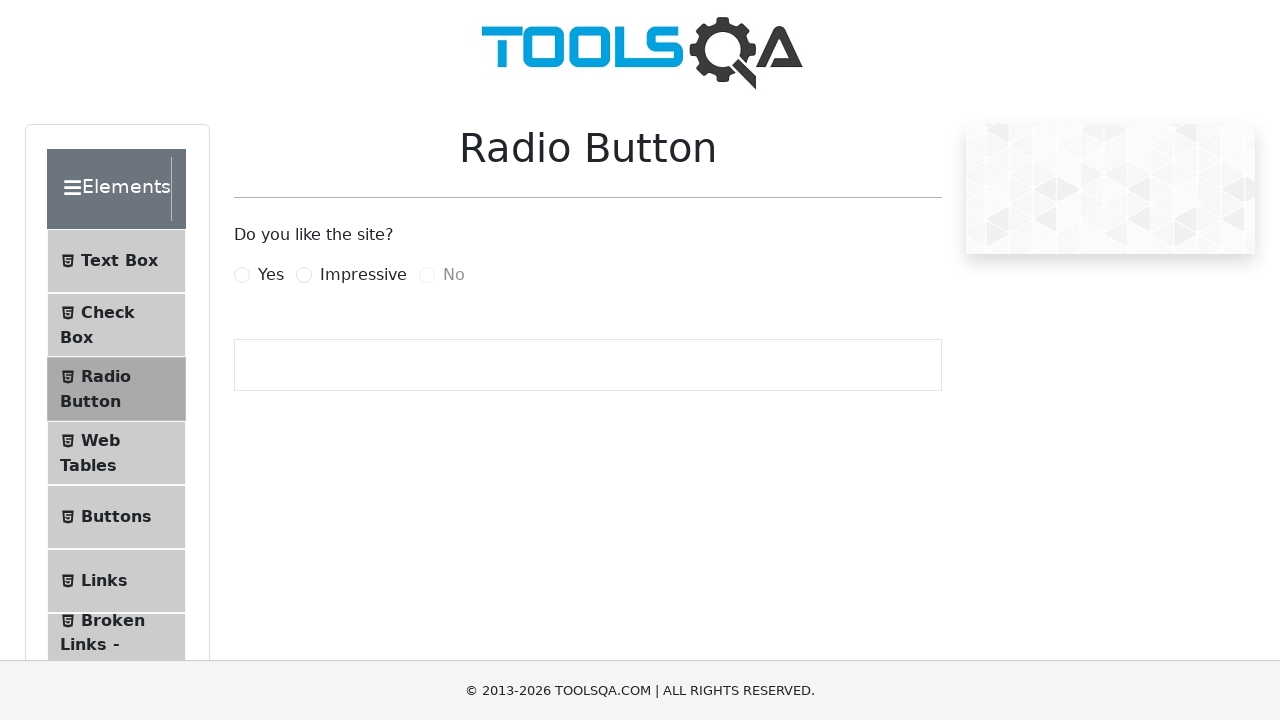

Clicked the 'Yes' radio button label at (271, 275) on xpath=//label[text()='Yes']
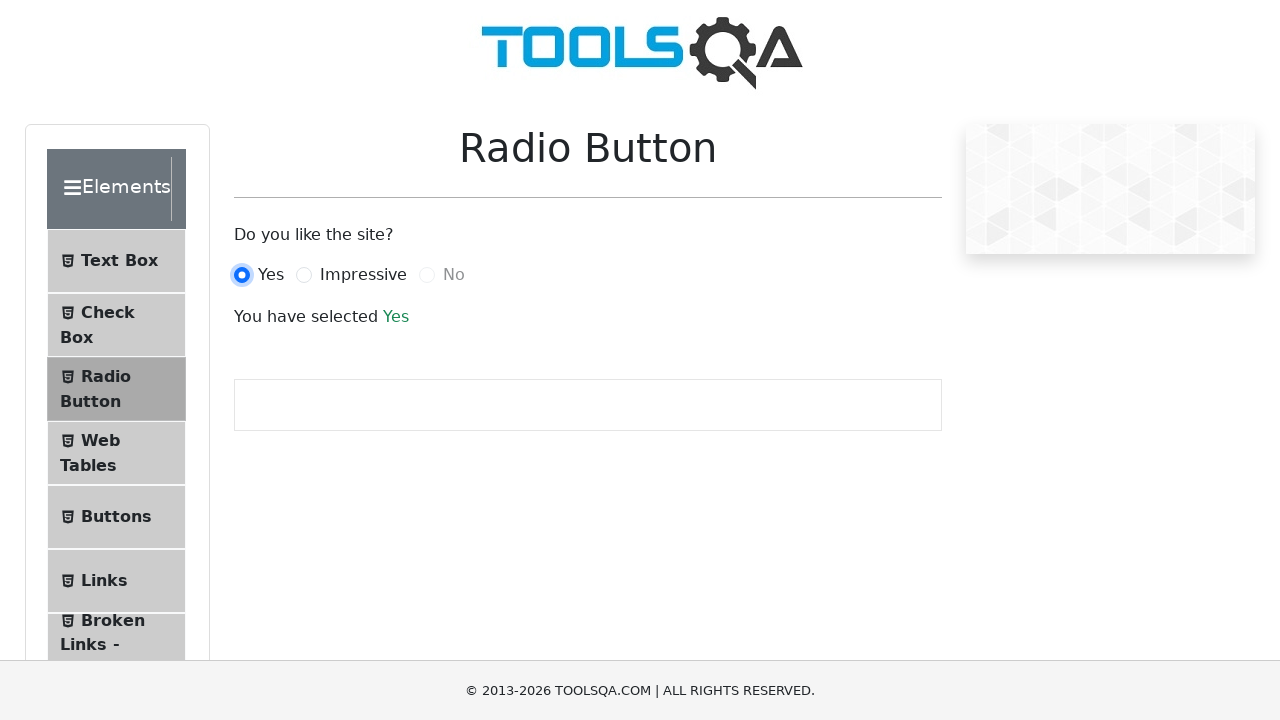

Retrieved success message text
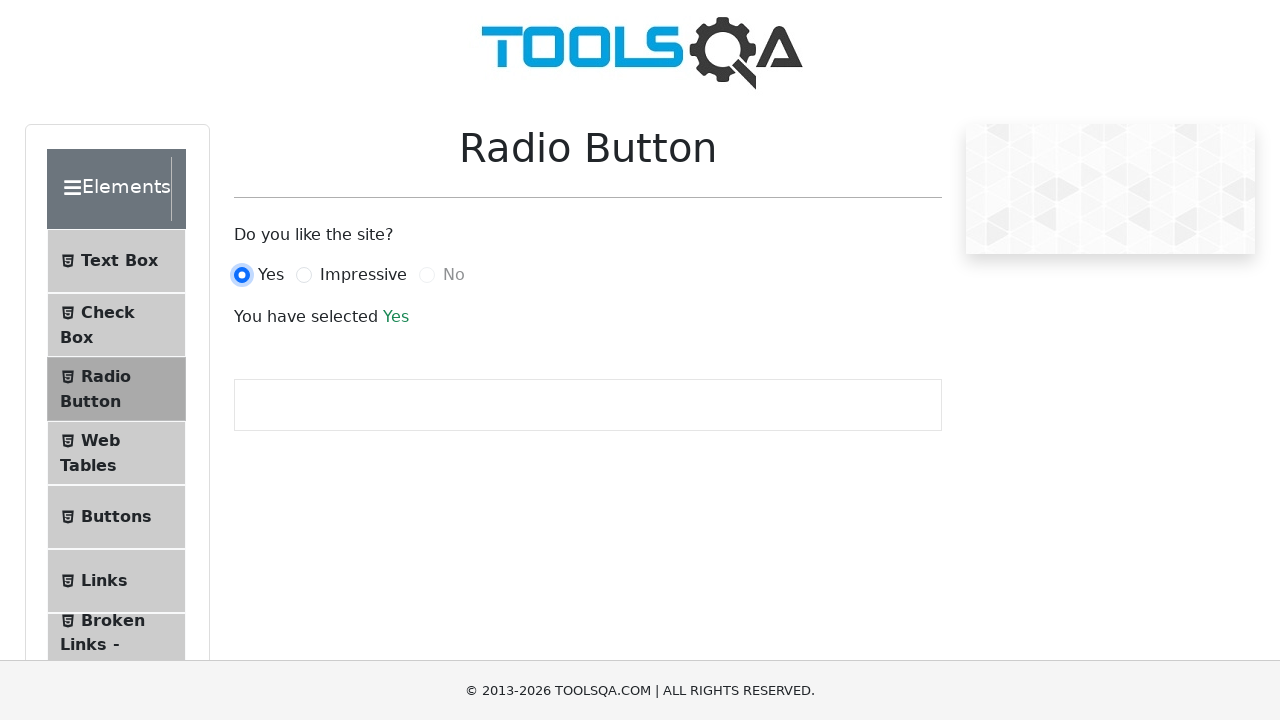

Verified success message displays 'Yes'
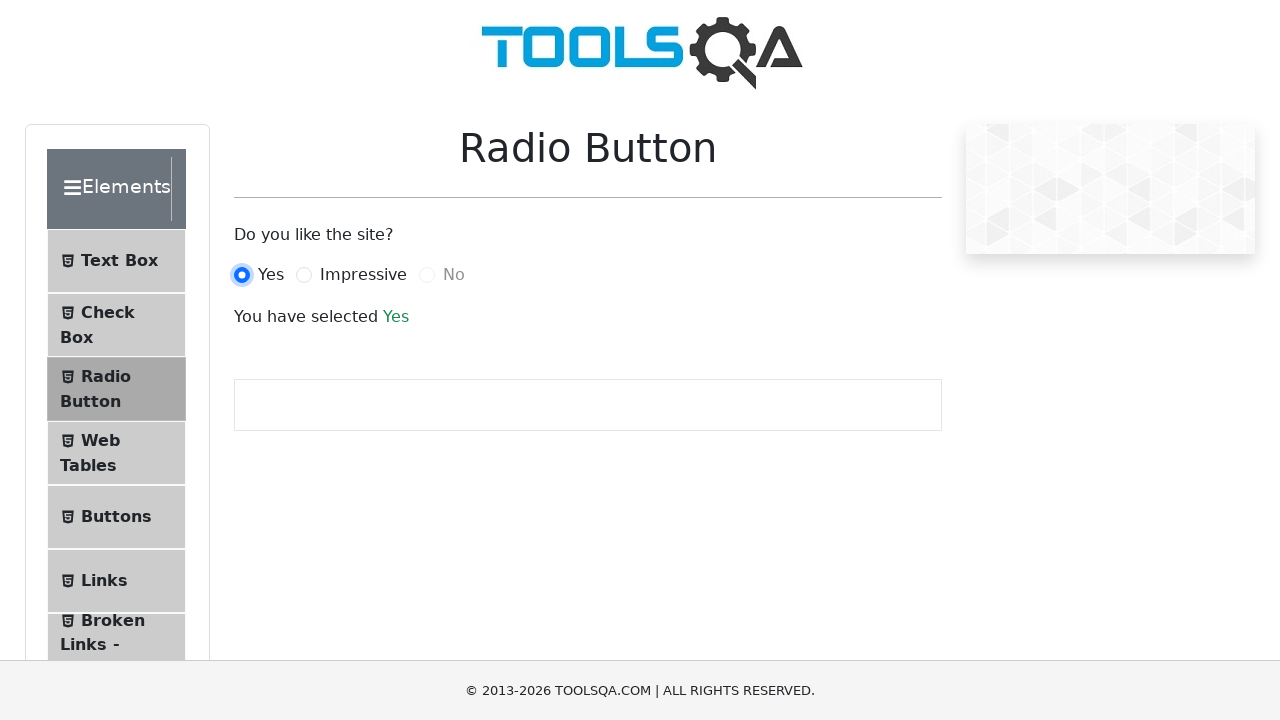

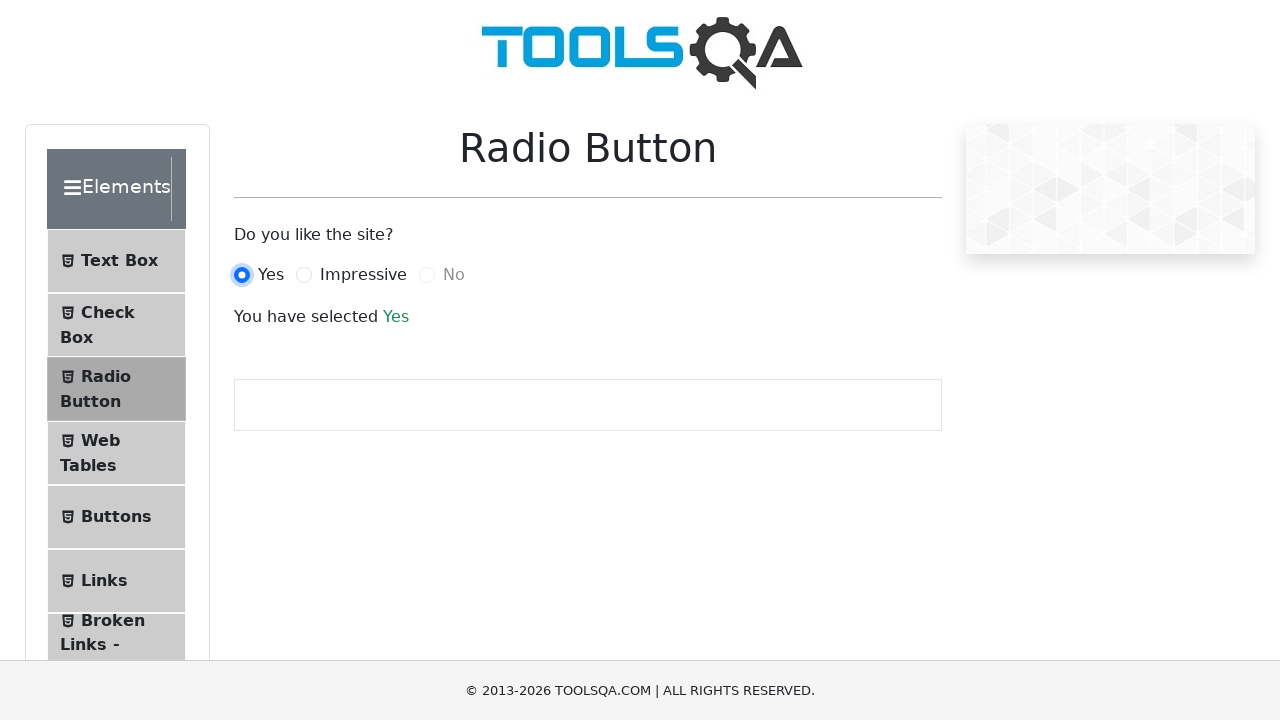